Tests confirm JavaScript alert by clicking a button that triggers a confirm dialog and dismissing it

Starting URL: https://demoqa.com/alerts

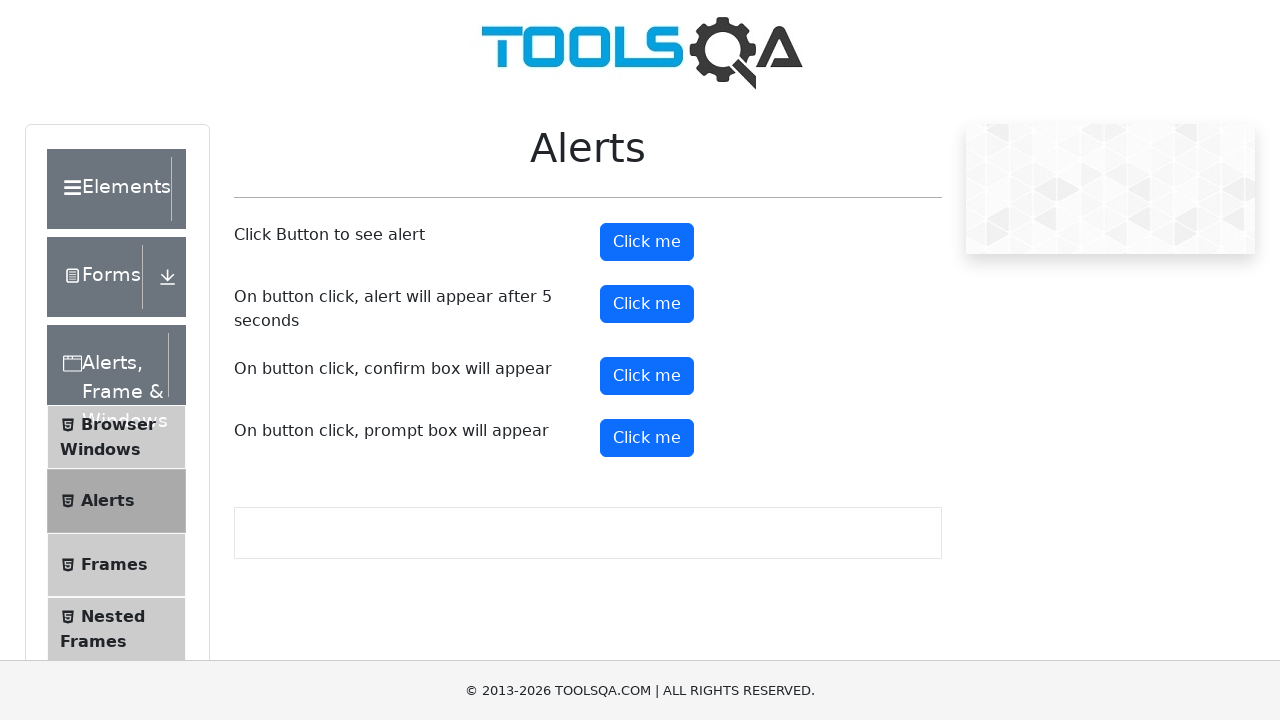

Set up dialog handler to dismiss confirm alerts
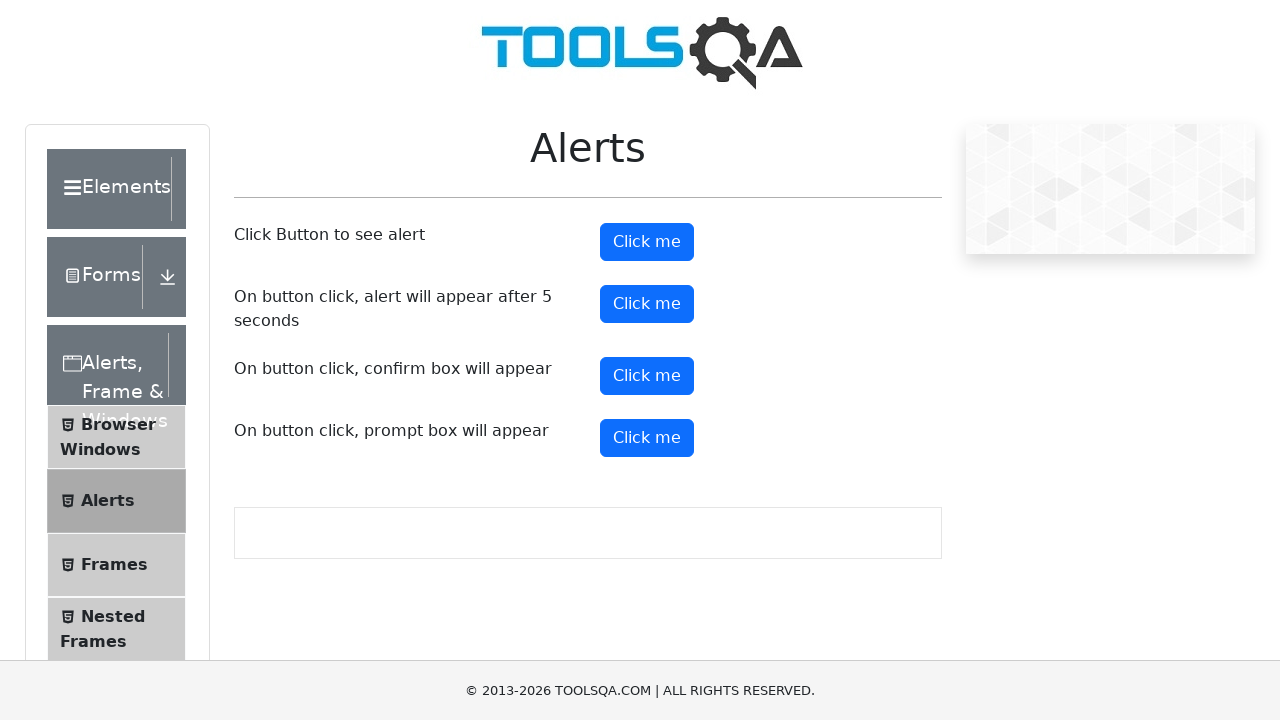

Clicked confirm button to trigger confirm dialog at (647, 376) on button#confirmButton
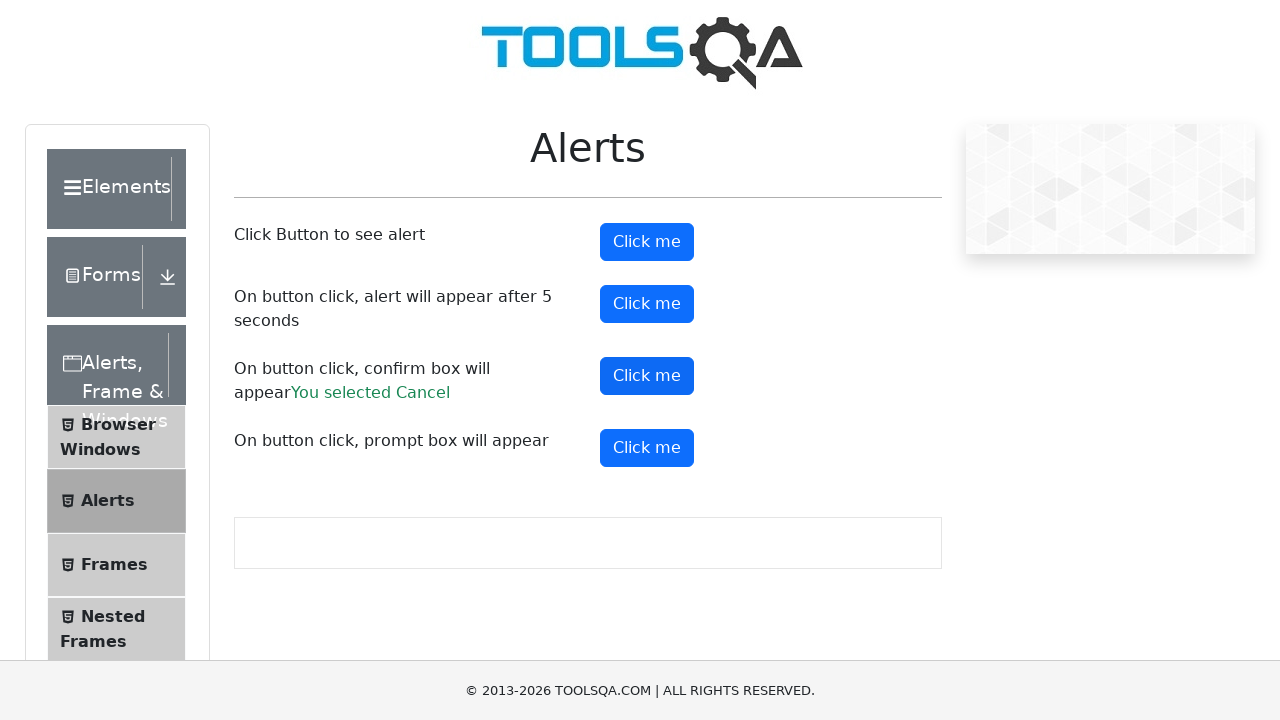

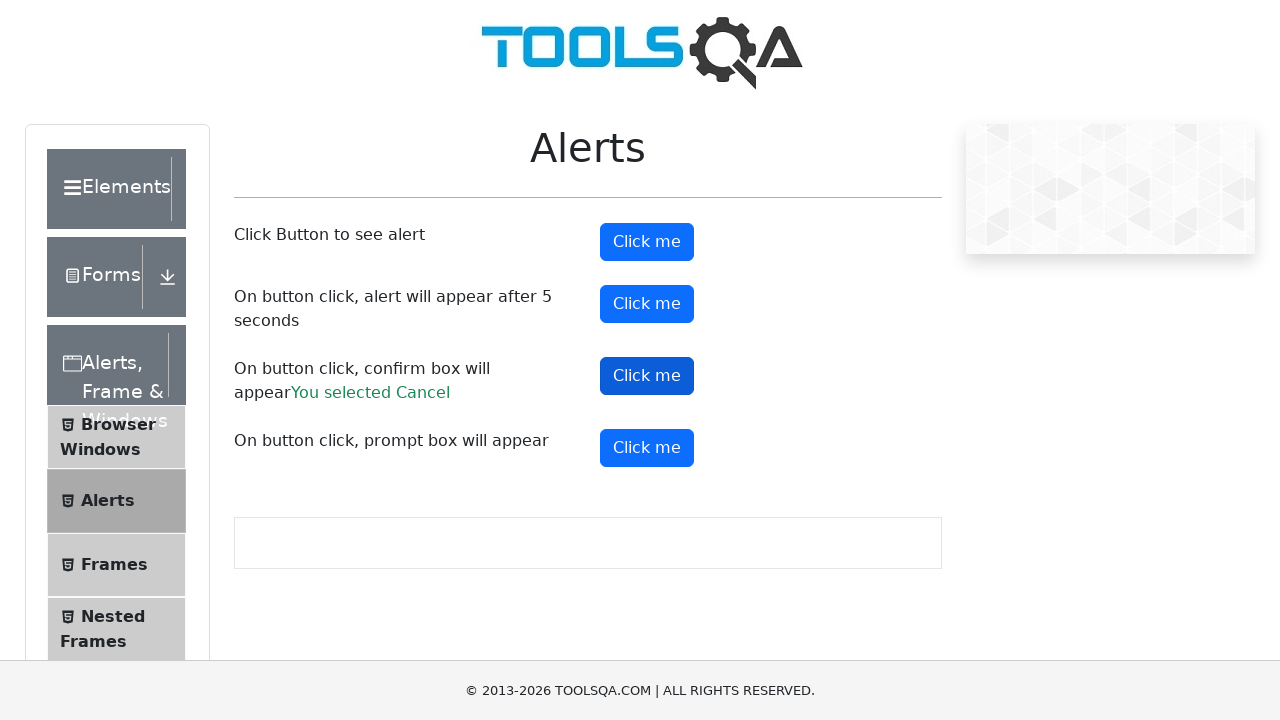